Tests a comprehensive form with text inputs, radio buttons, date picker, checkboxes, dropdowns, and multi-select fields before submitting.

Starting URL: https://atidcollege.co.il/Xamples/ex_controllers.html

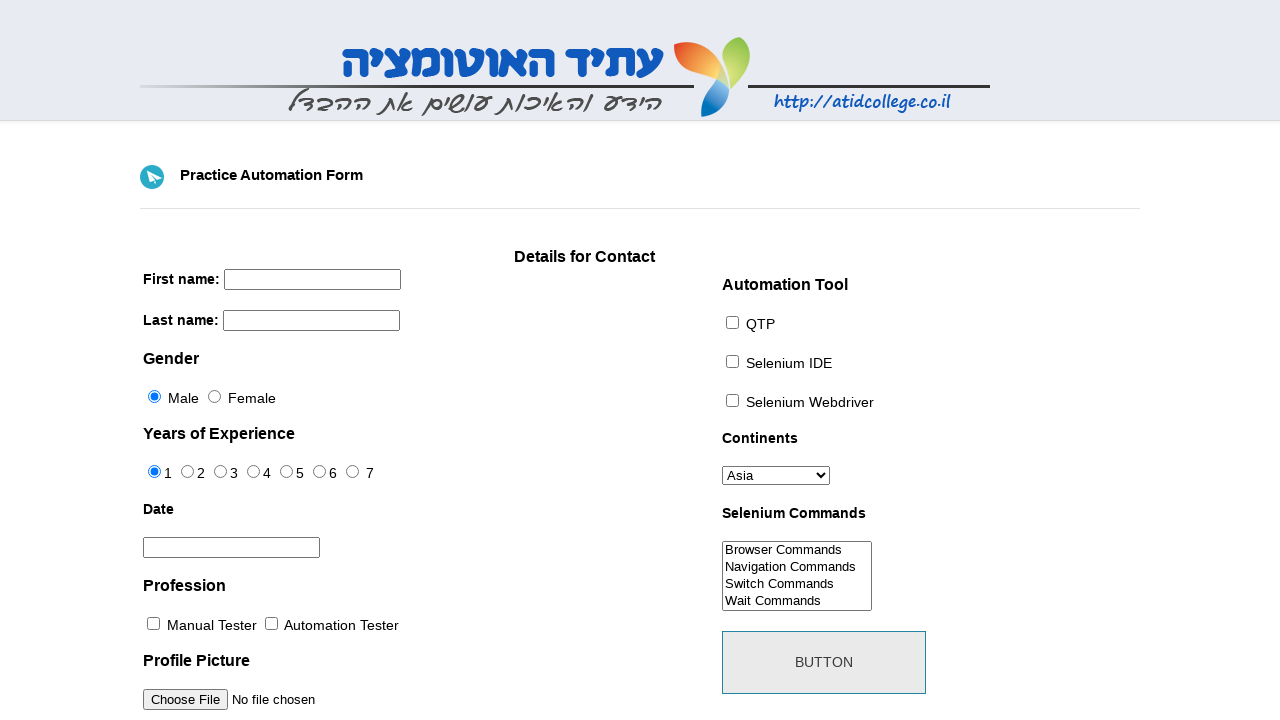

Filled first name field with 'Dakota' on input[name='firstname']
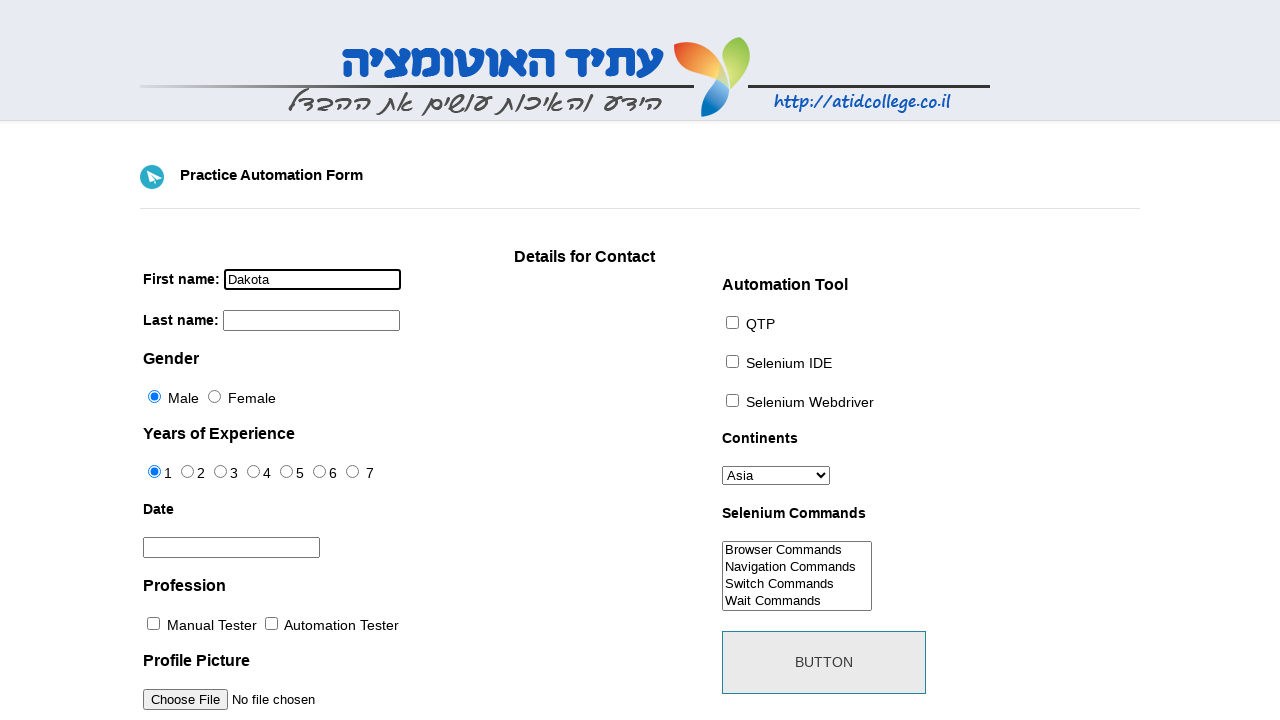

Filled last name field with 'Reed' on input[name='lastname']
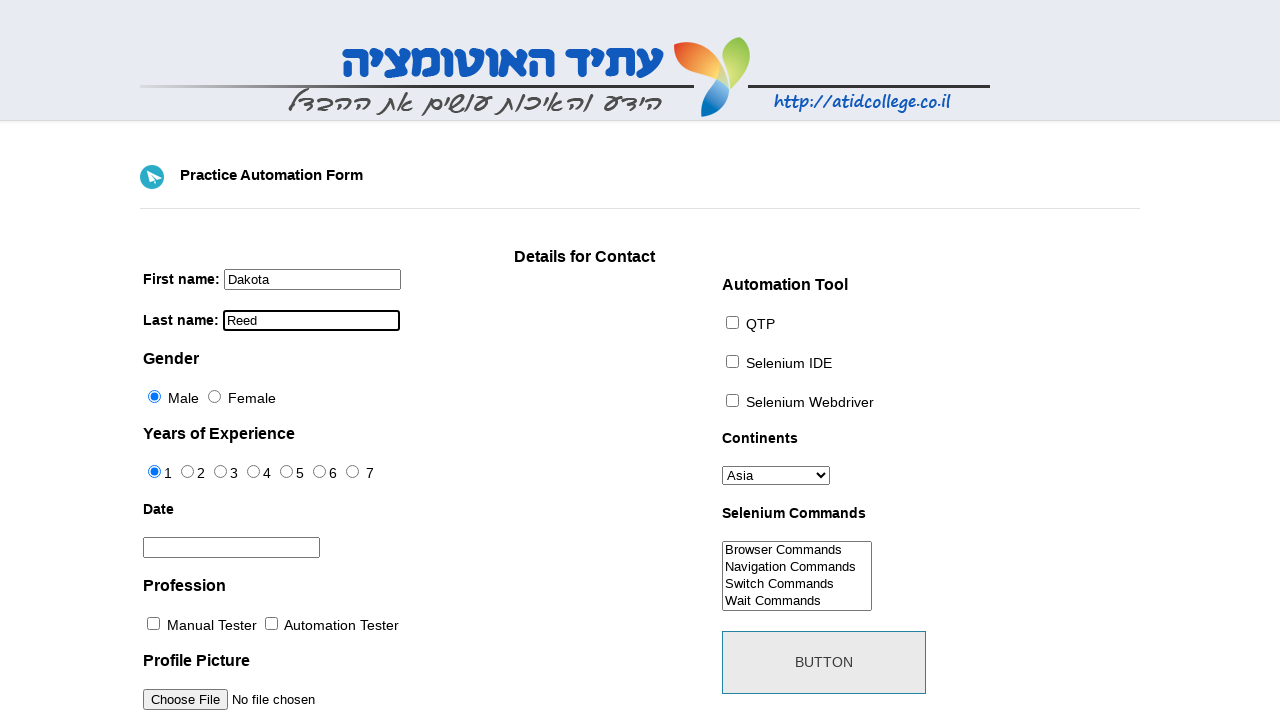

Selected Male radio button for gender at (214, 396) on #sex-1
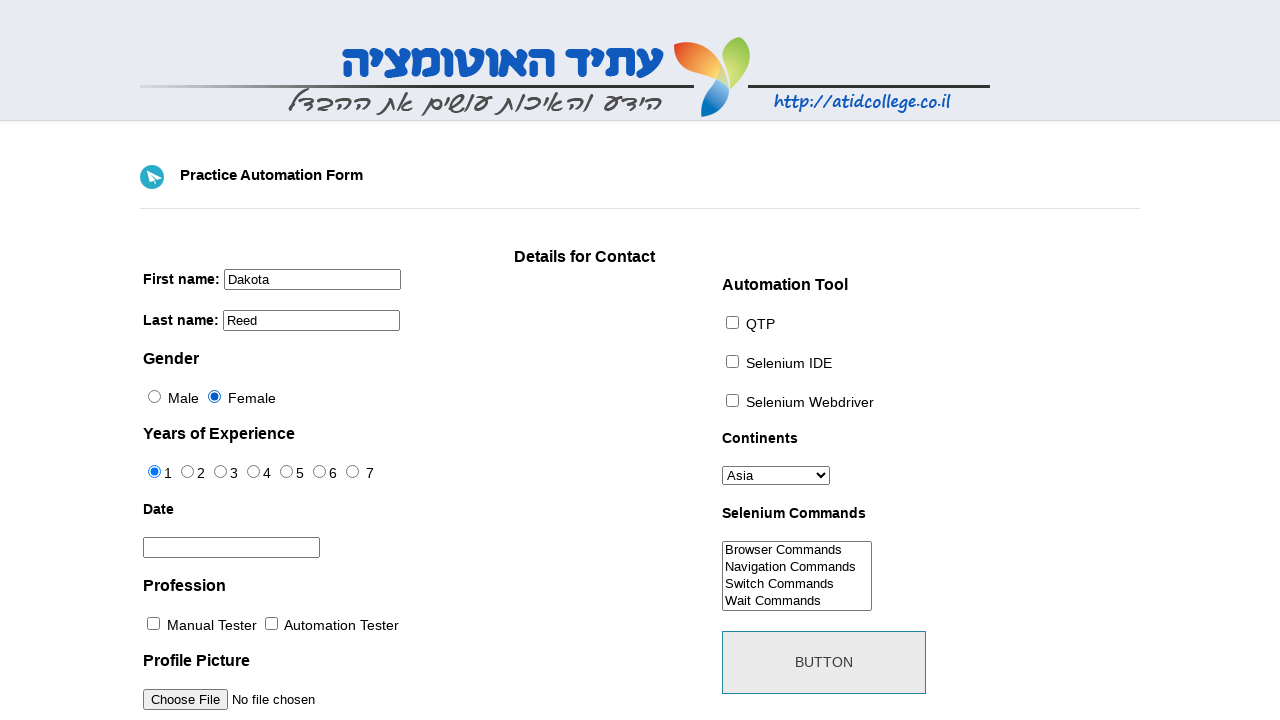

Clicked date picker input to open calendar at (232, 548) on input[name='datepicker']
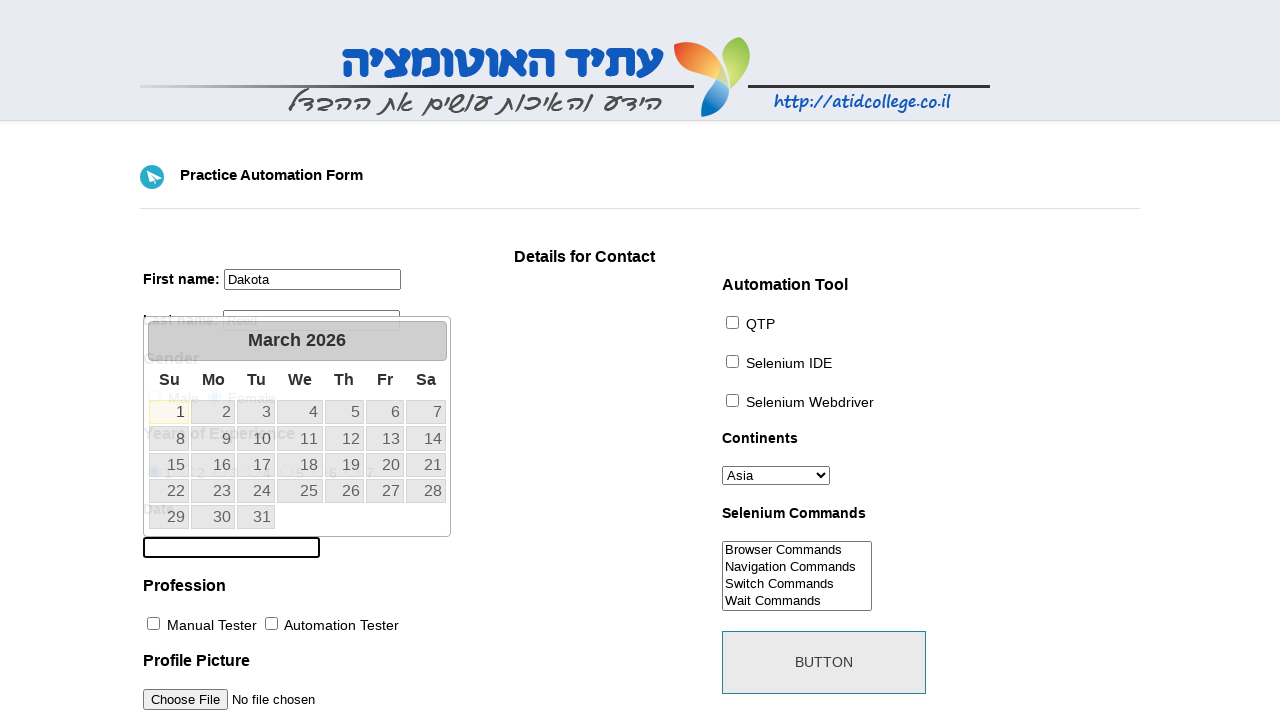

Clicked previous month button in date picker at (166, 339) on .ui-datepicker-prev.ui-corner-all
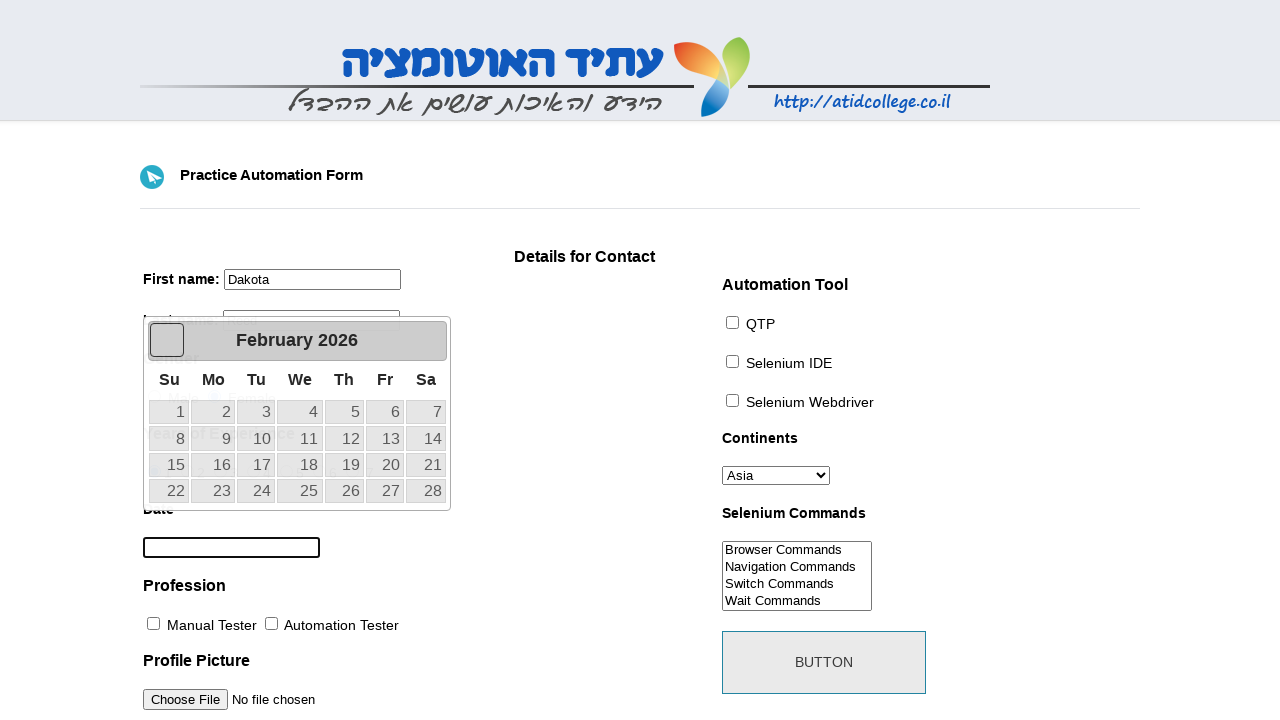

Selected 11th day from calendar at (300, 438) on xpath=//*[@id='ui-datepicker-div']/table/tbody/tr[2]/td[4]/a
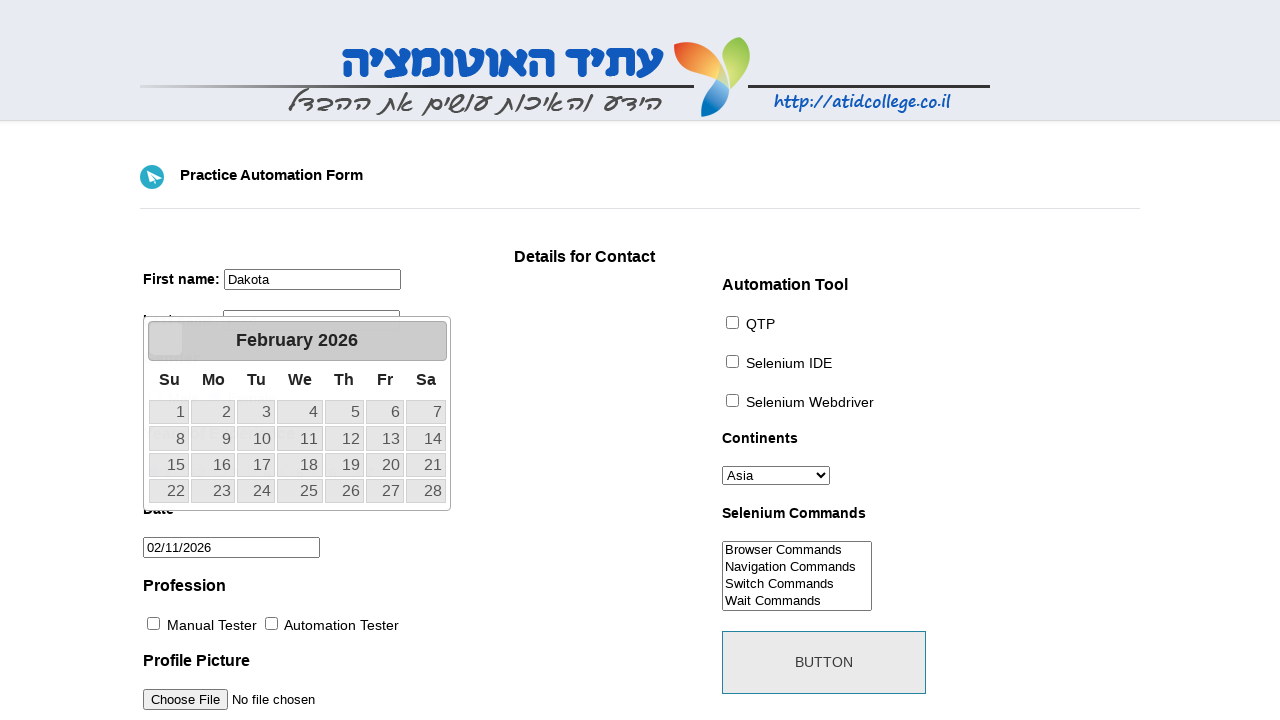

Checked profession checkbox at (272, 624) on #profession-1
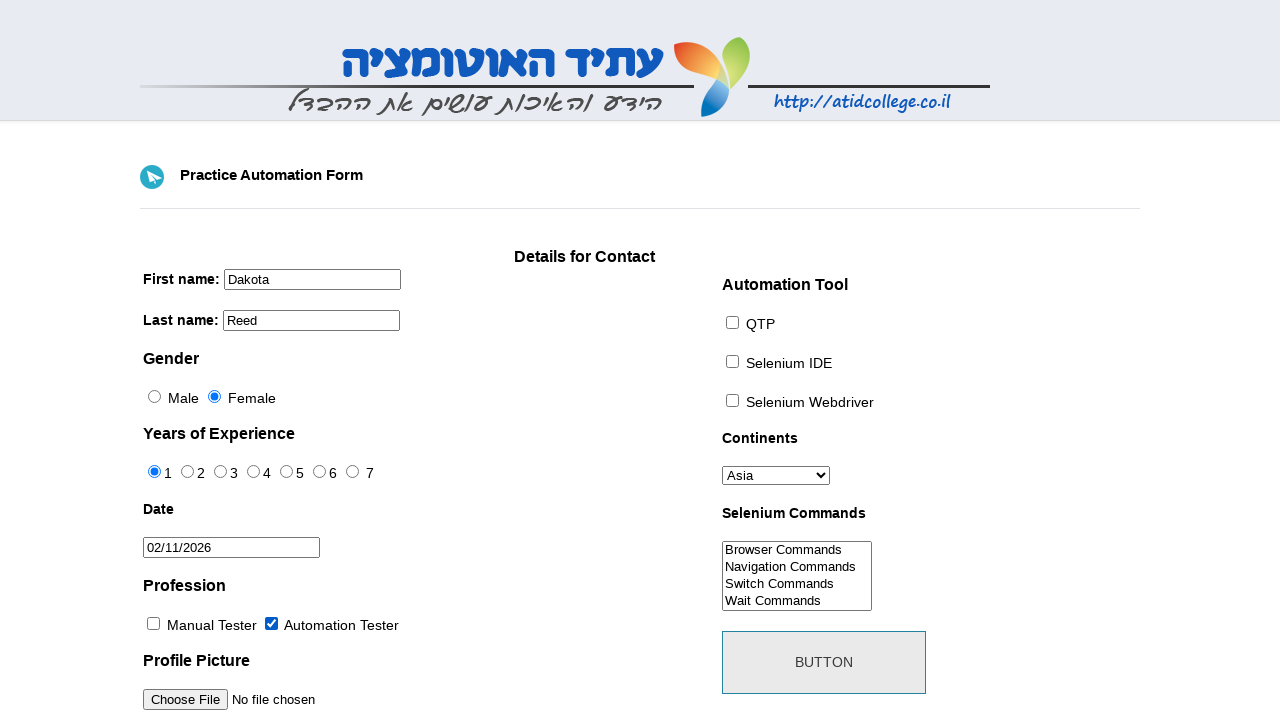

Checked Selenium IDE automation tool checkbox at (732, 400) on #tool-2
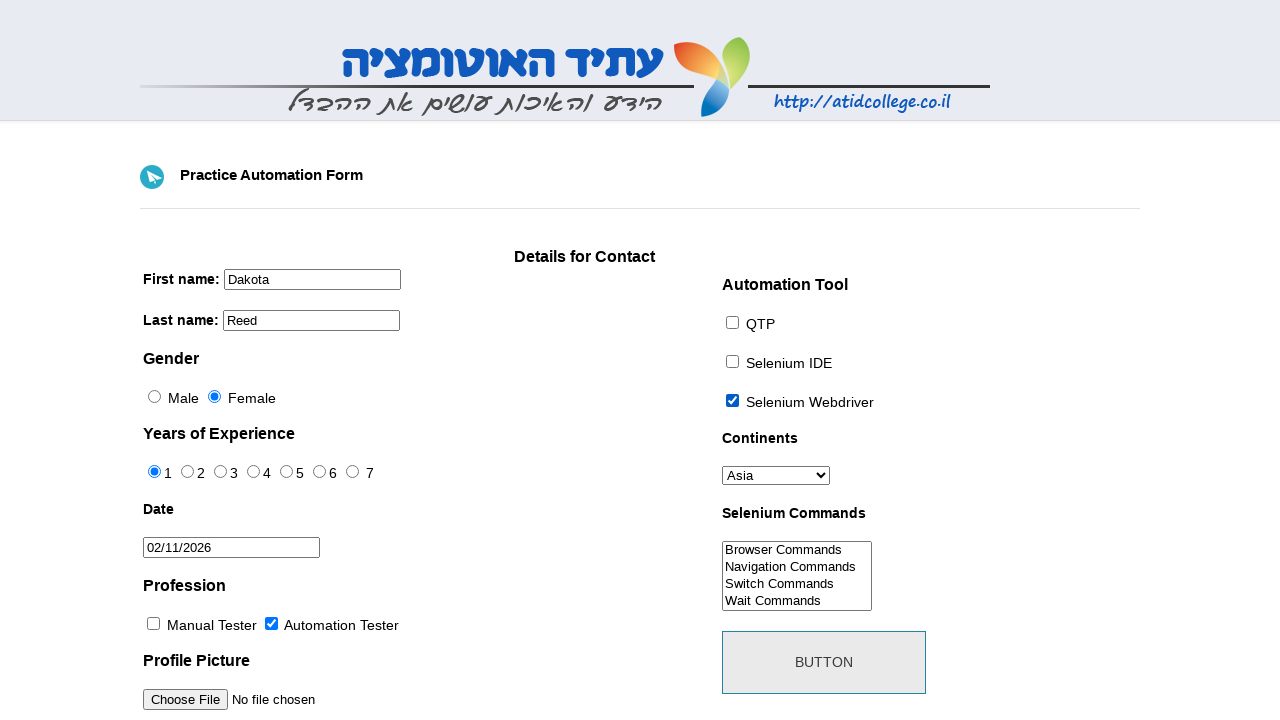

Selected 'Austria' from continents dropdown on #continents
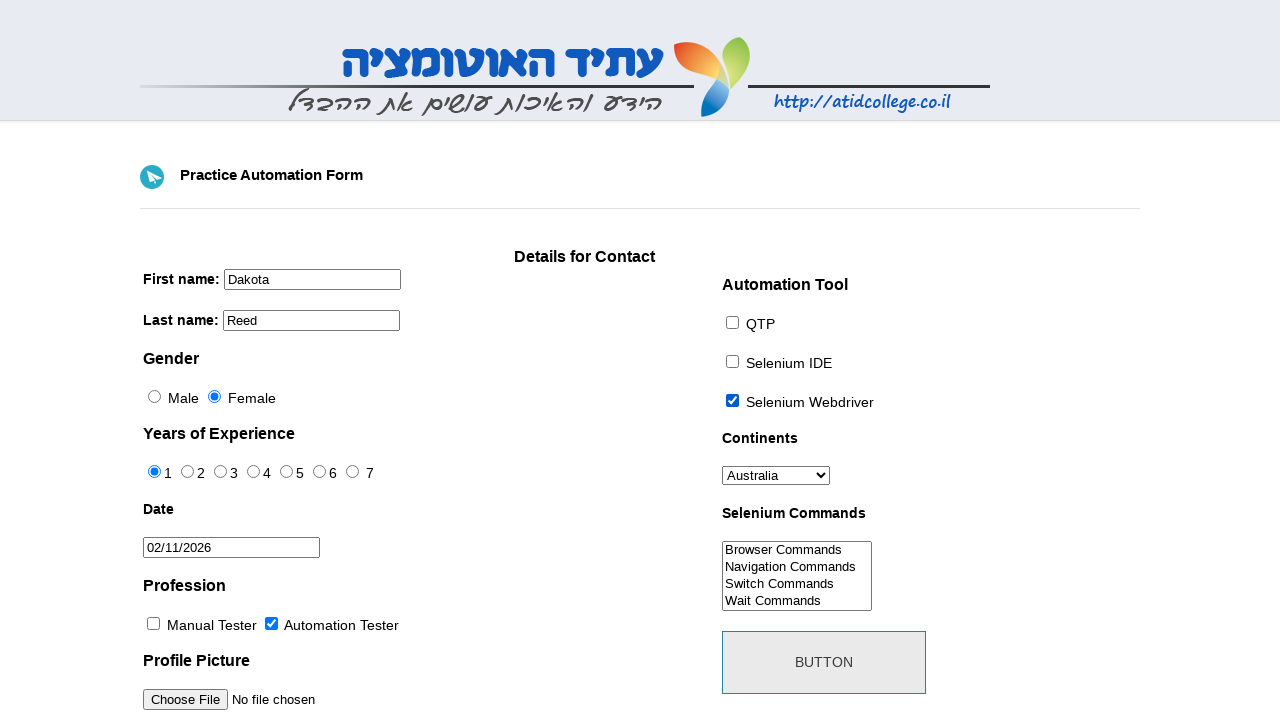

Selected 'WebElement Commands' from Selenium commands multi-select on #selenium_commands
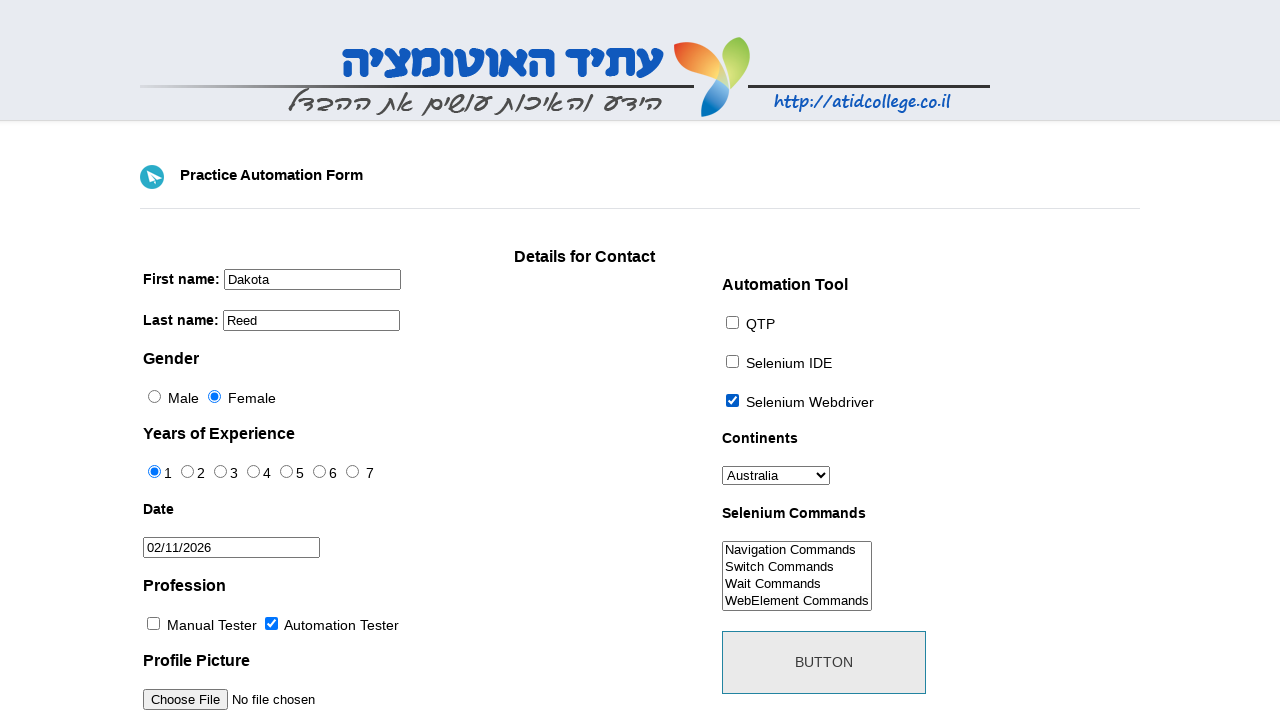

Clicked submit button to complete form submission at (824, 662) on #submit
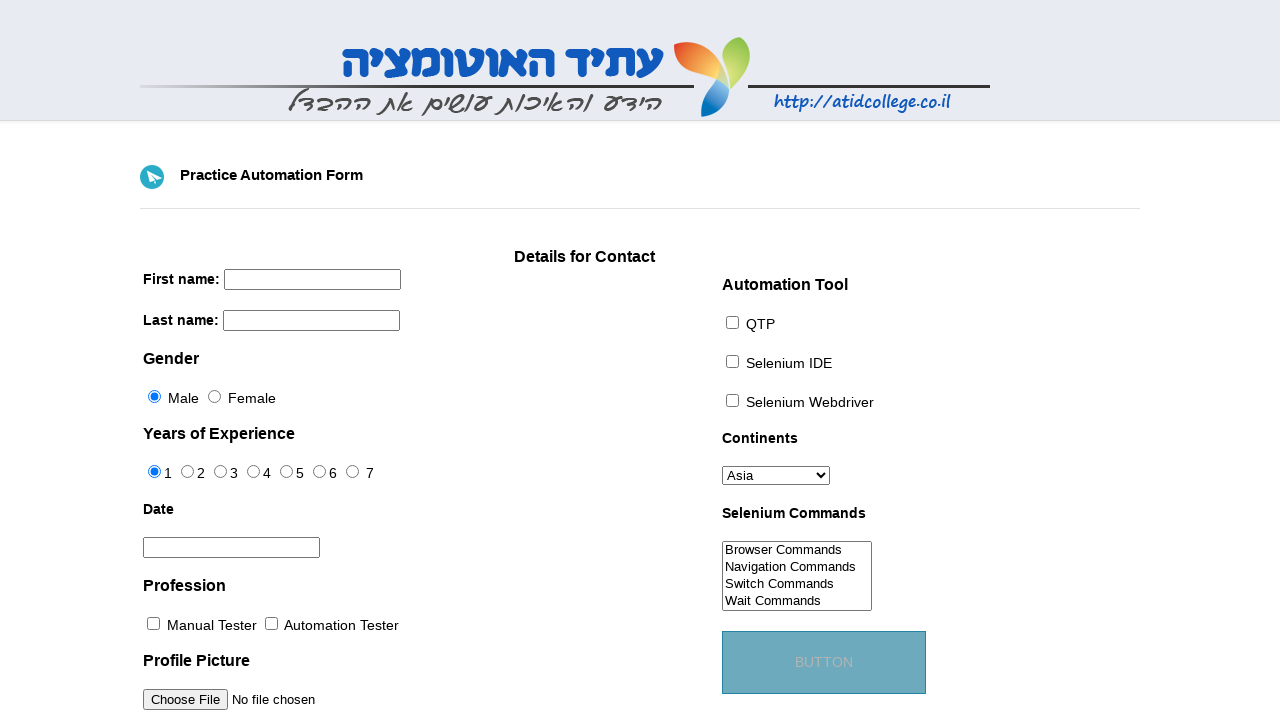

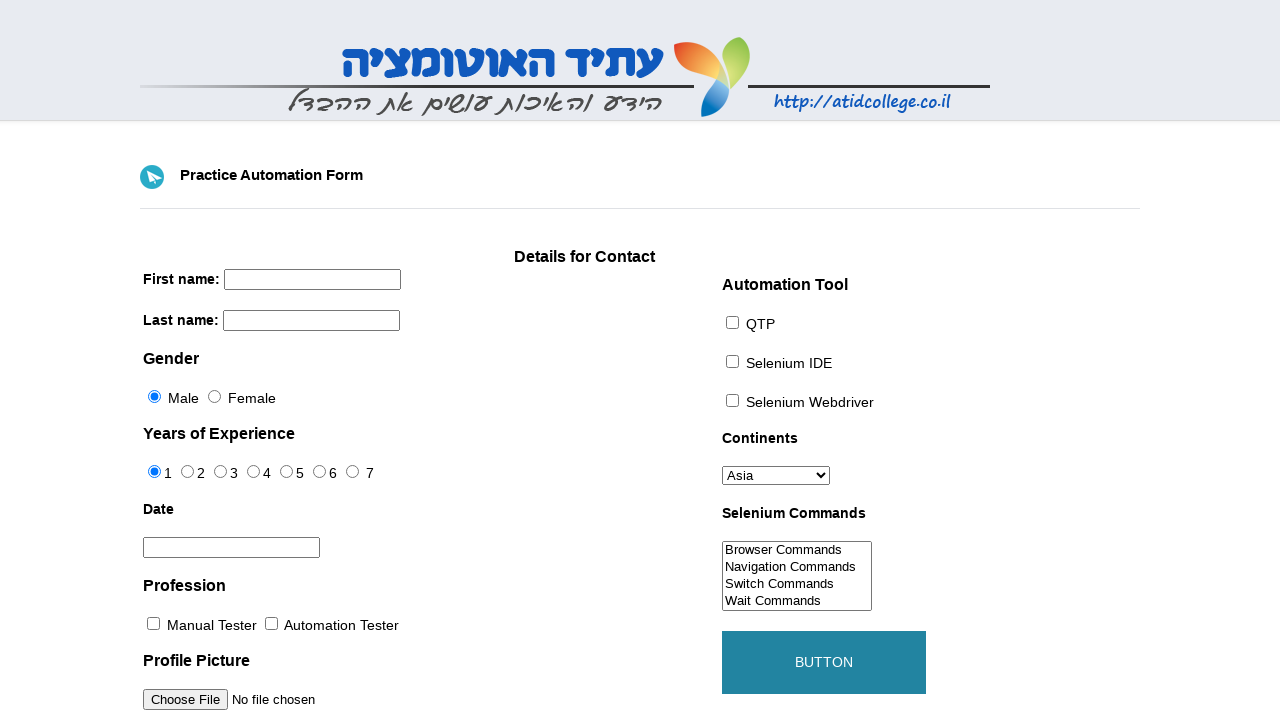